Tests radio button functionality by clicking on radio button 2 and verifying the selection state of all radio buttons

Starting URL: https://rahulshettyacademy.com/AutomationPractice/

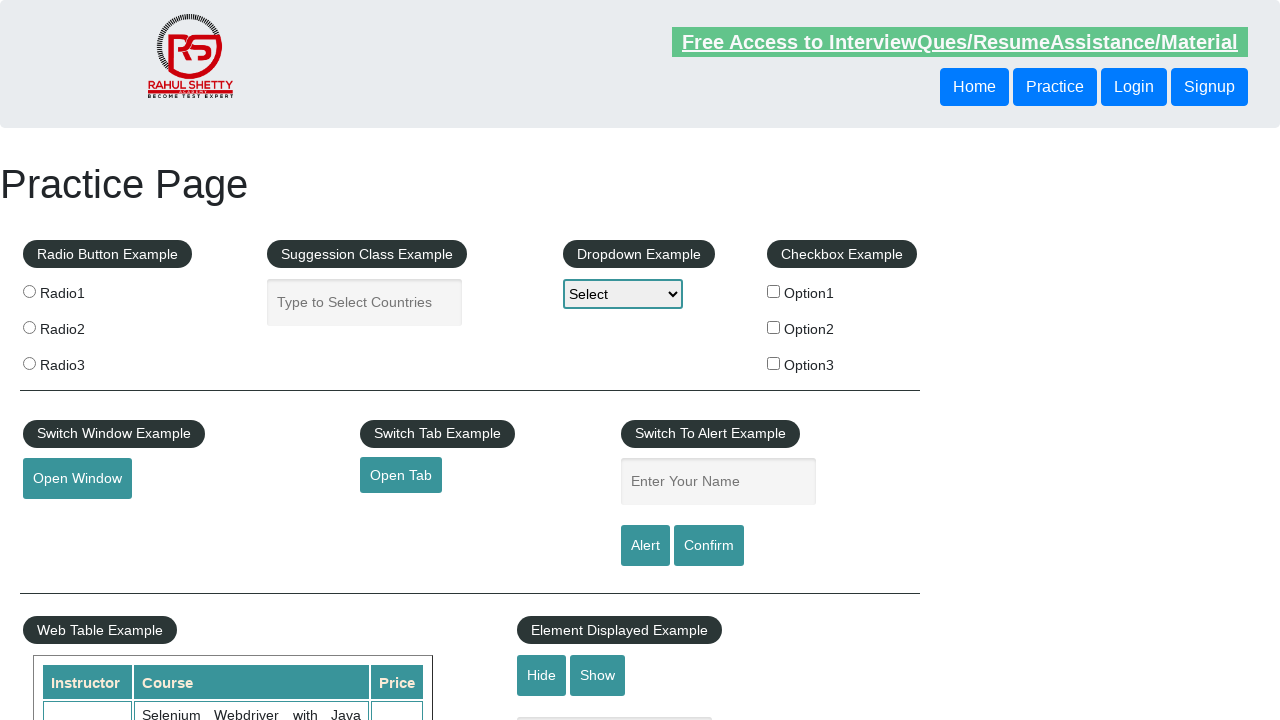

Clicked on radio button 2 at (29, 327) on xpath=//input[@value='radio2']
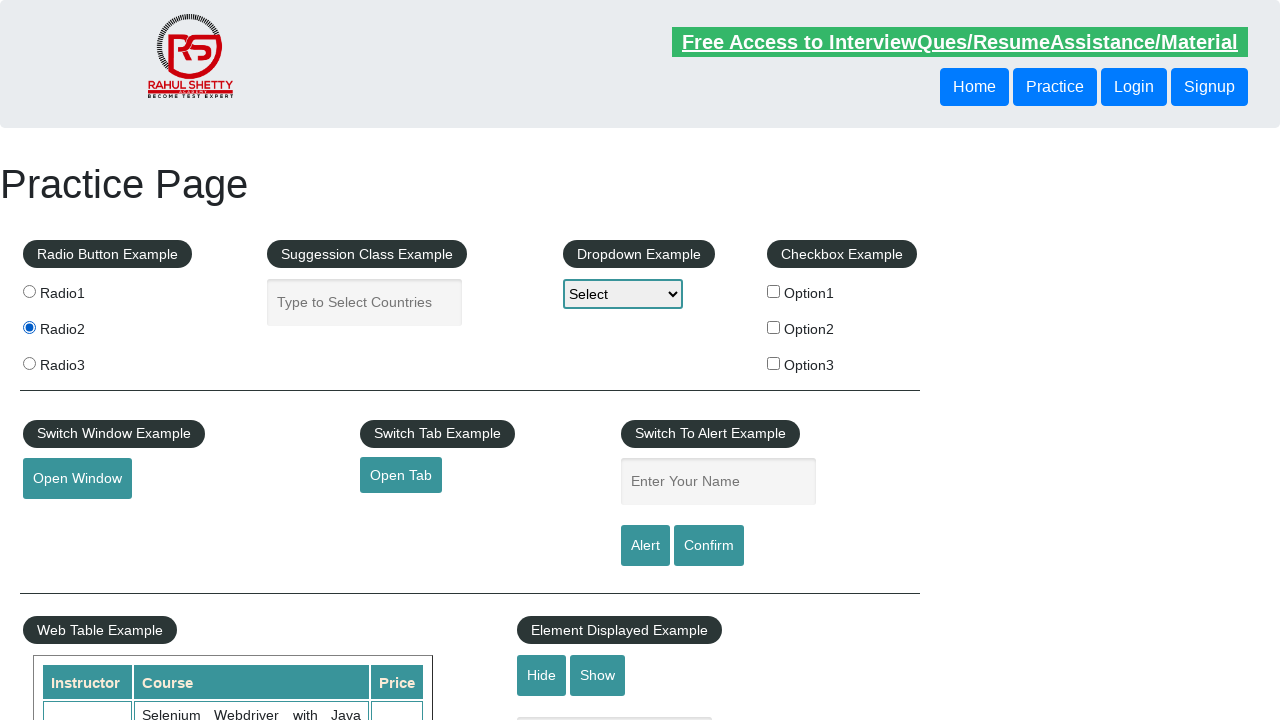

Checked selection state of radio button 1
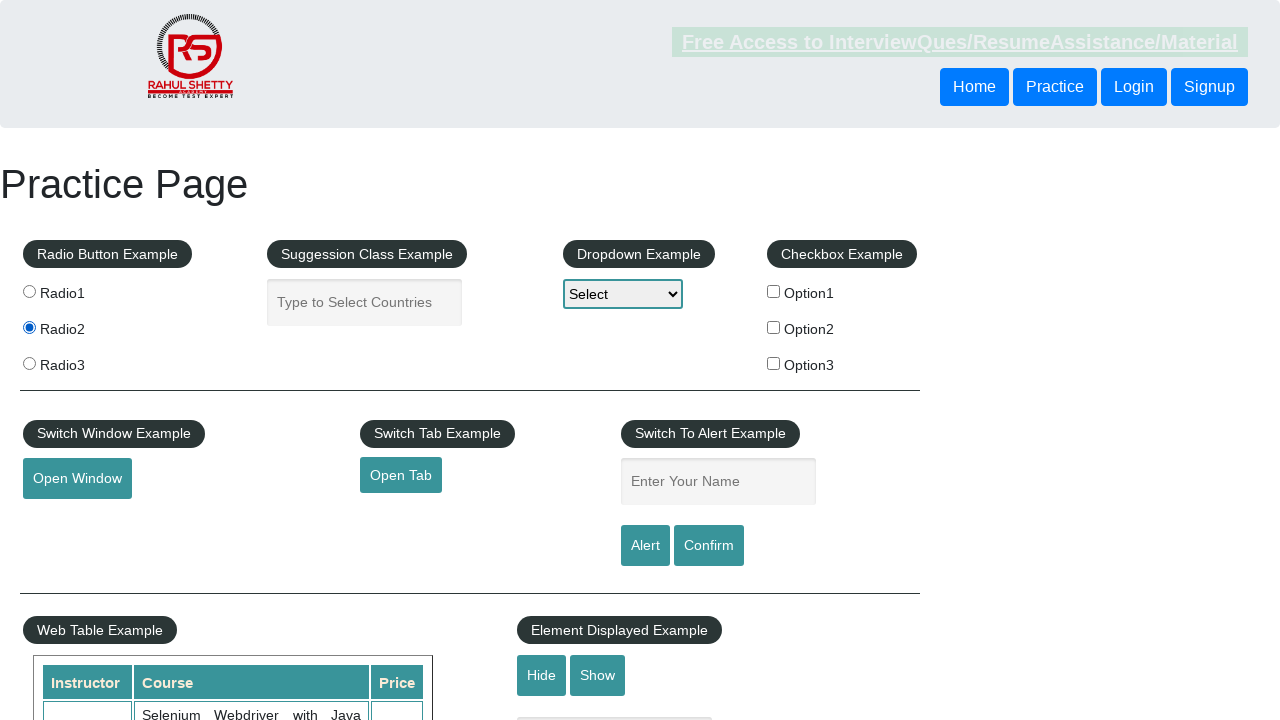

Checked selection state of radio button 2
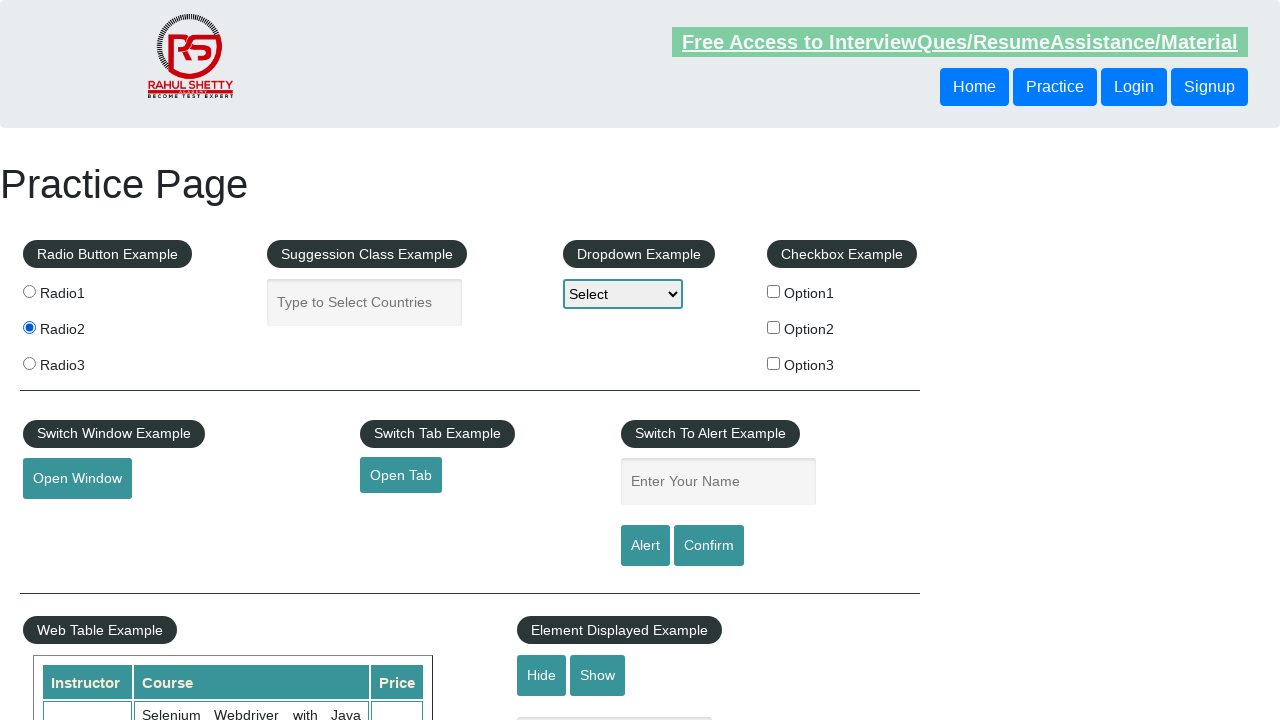

Checked selection state of radio button 3
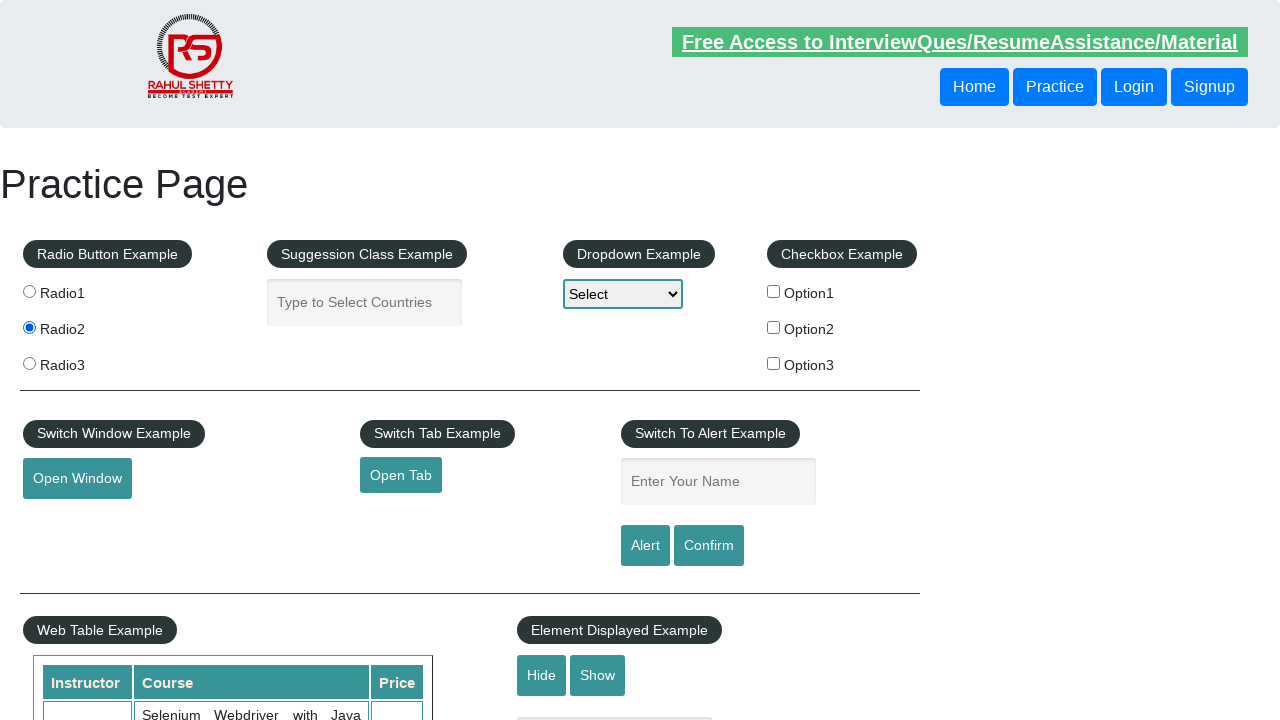

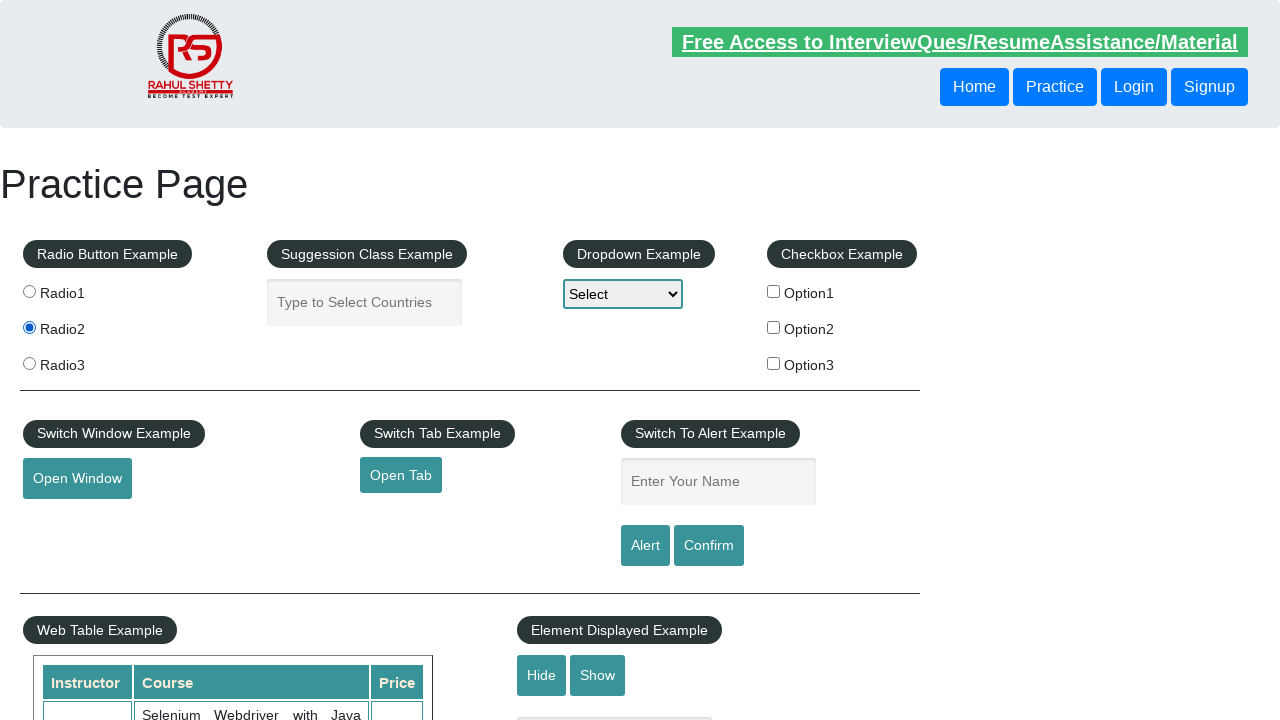